Validates that the PartSource logo is displayed on the home page

Starting URL: https://www.partsource.ca/

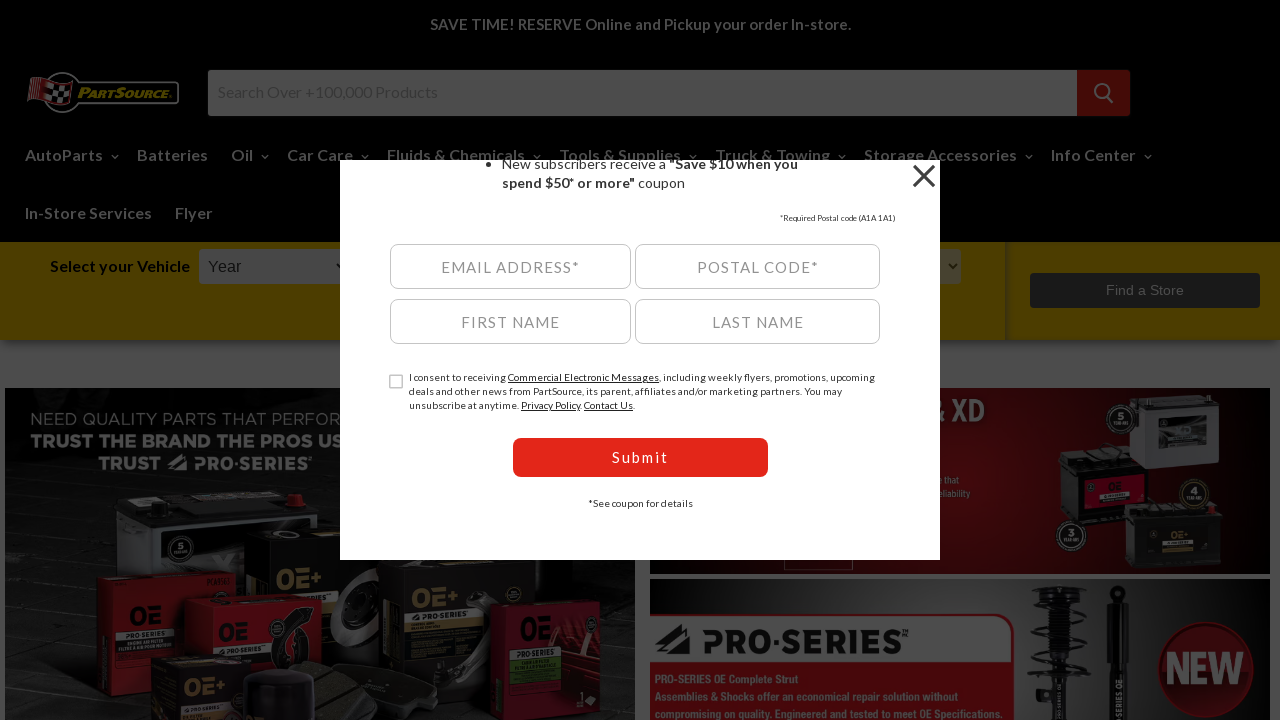

Waited for PartSource logo to be visible on home page
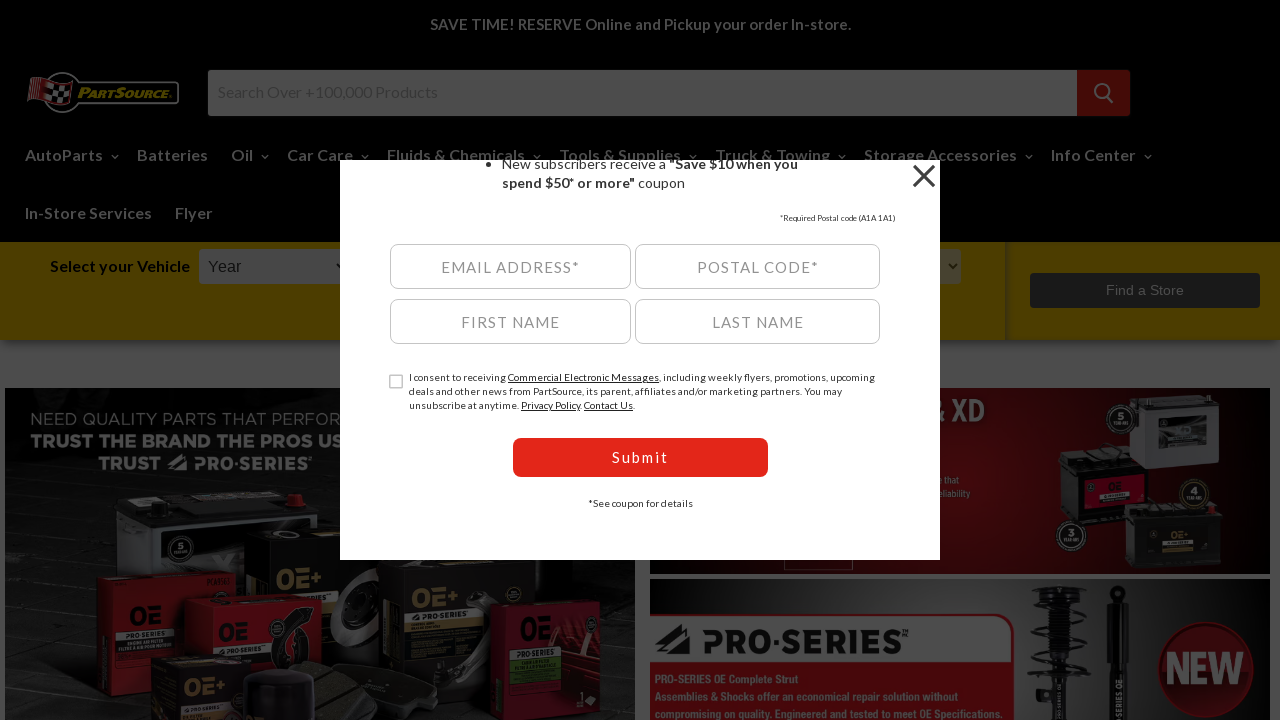

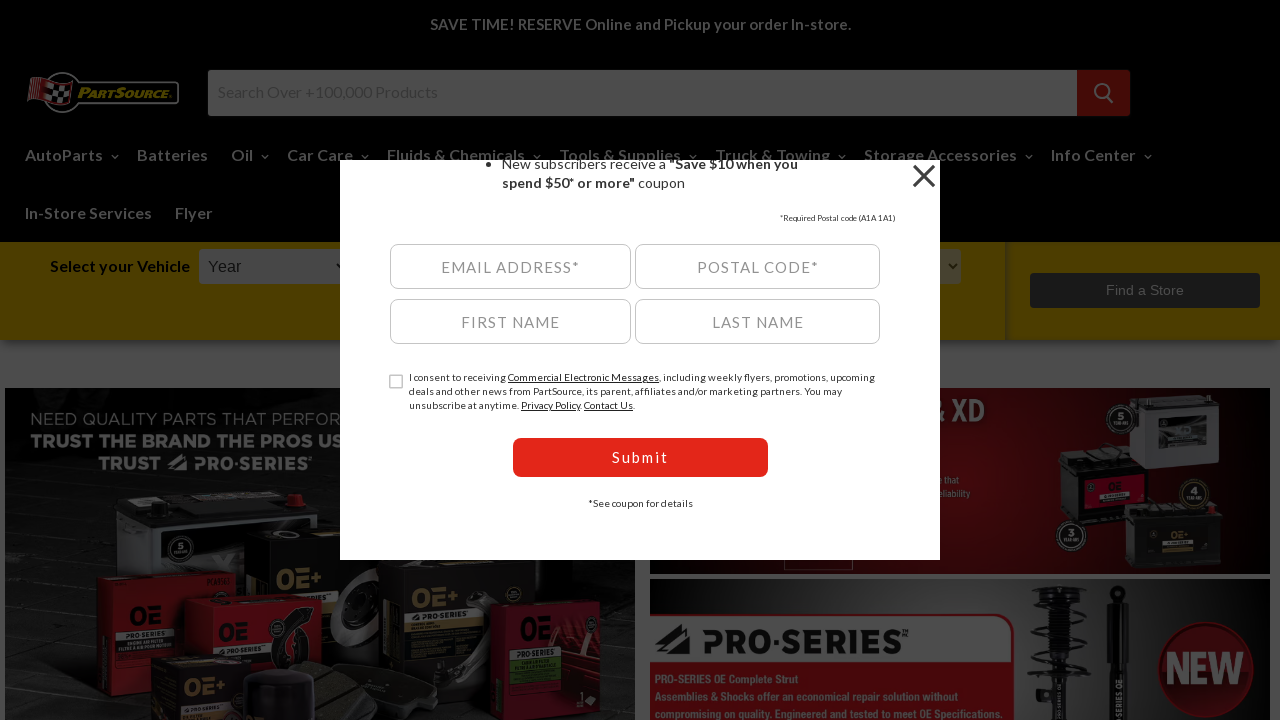